Clicks on Hyundai option in a multi-selection box on the test page

Starting URL: http://omayo.blogspot.com/

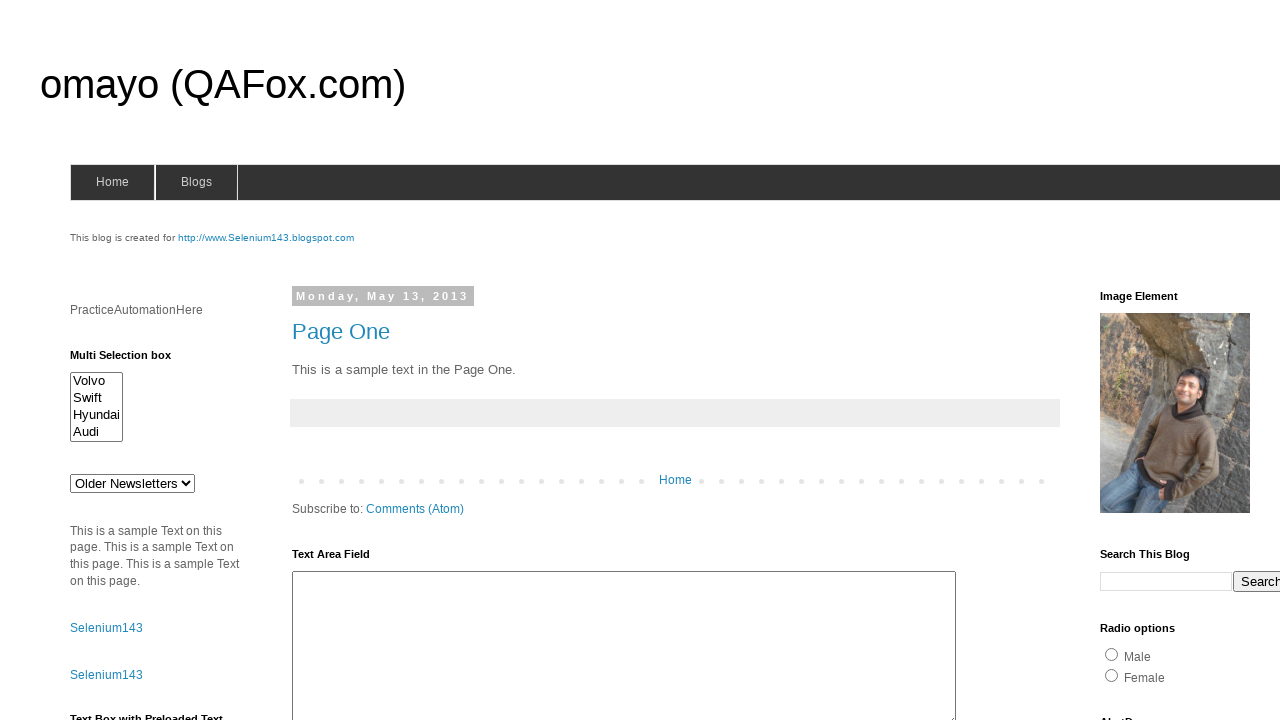

Clicked on Hyundai option in multi-selection box at (96, 415) on option:has-text('Hyundai')
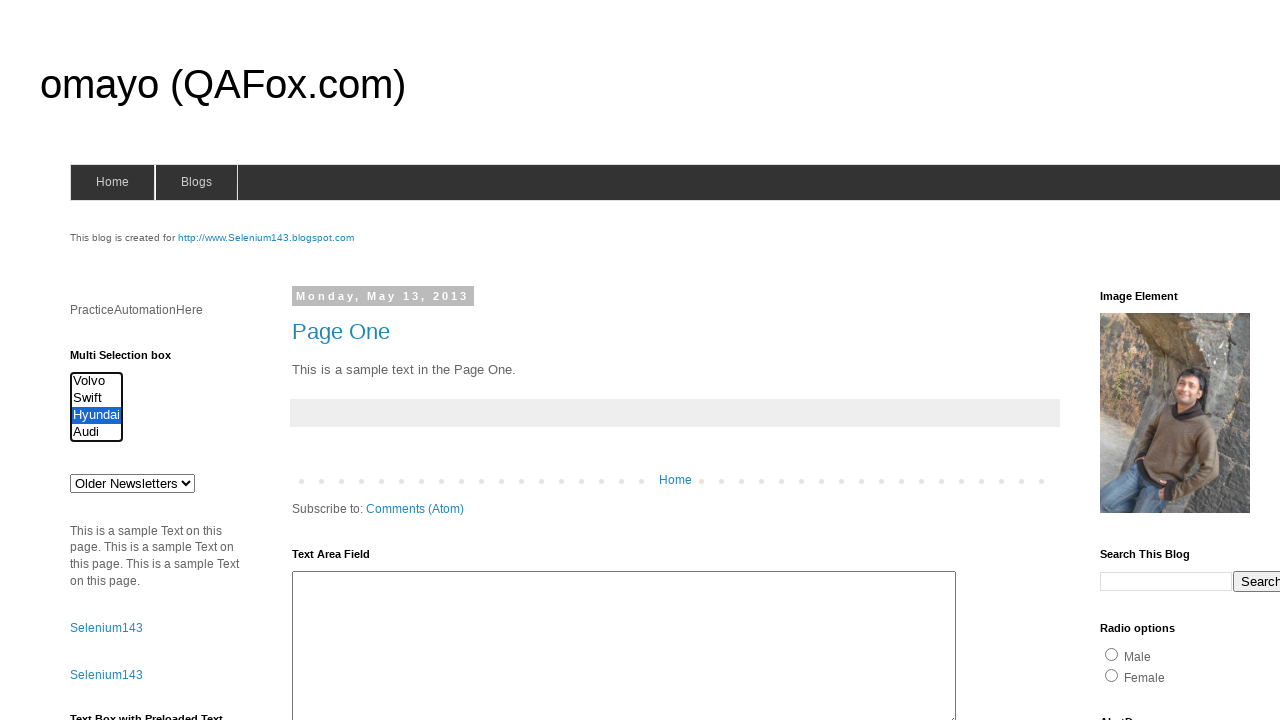

Verified Hyundai option is present and selected
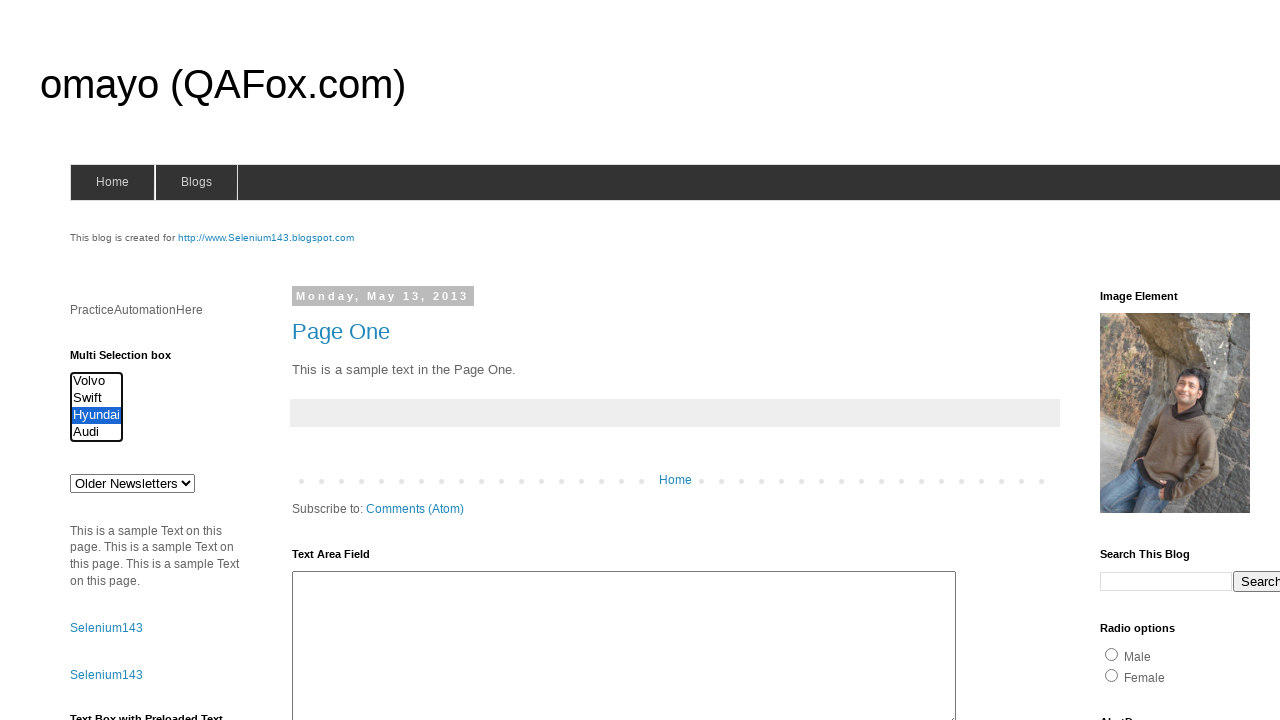

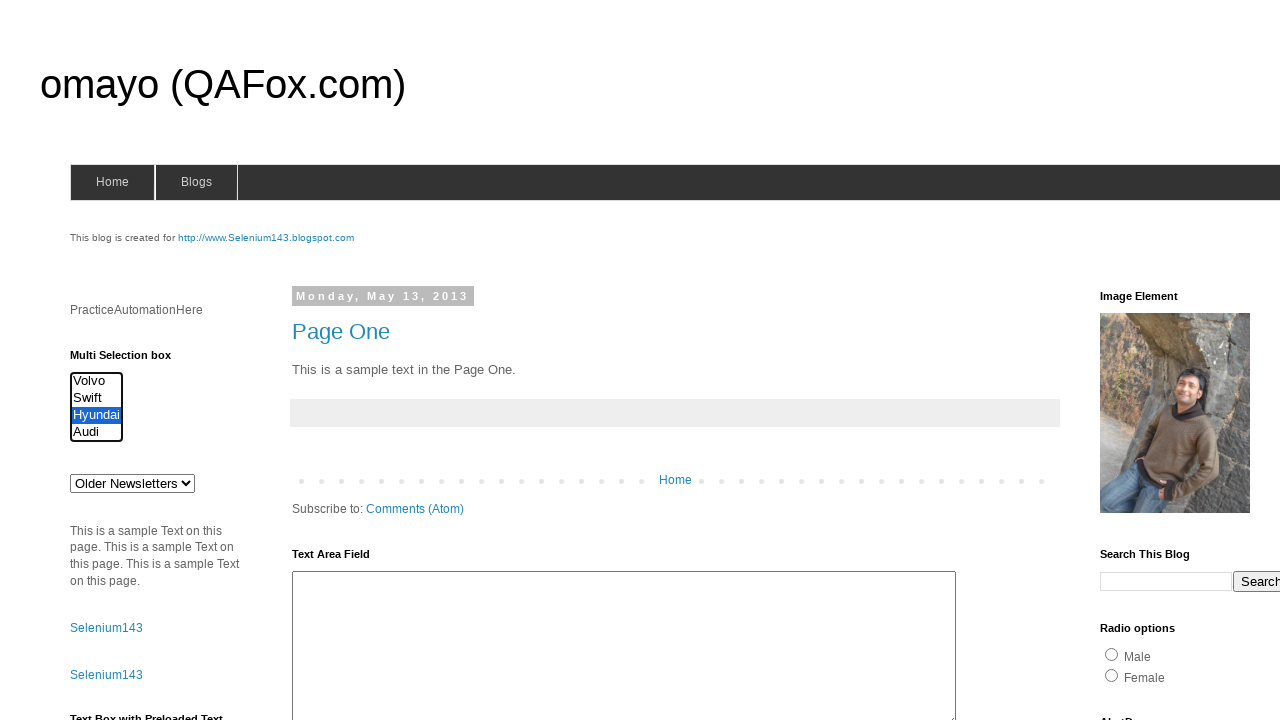